Tests window handling by navigating to a page with multiple windows, opening a new window, switching between windows and verifying content in each

Starting URL: http://the-internet.herokuapp.com/

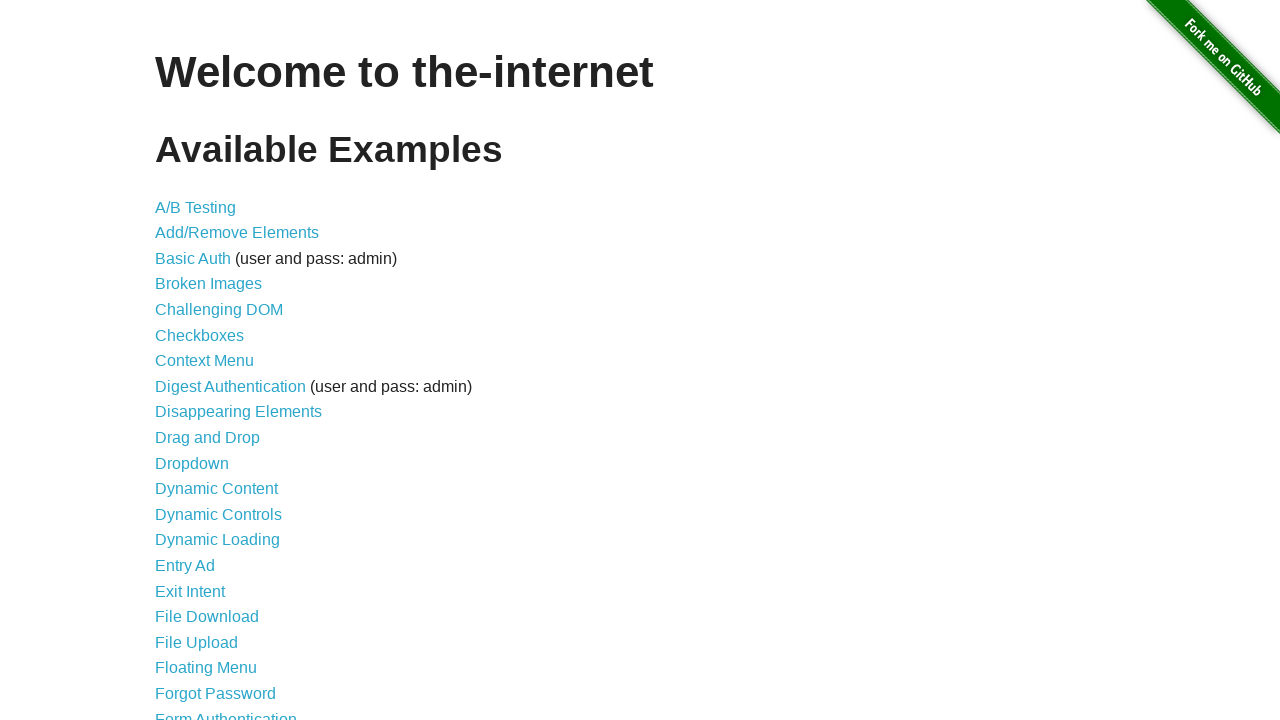

Clicked on Multiple Windows link at (218, 369) on text=Multiple Windows
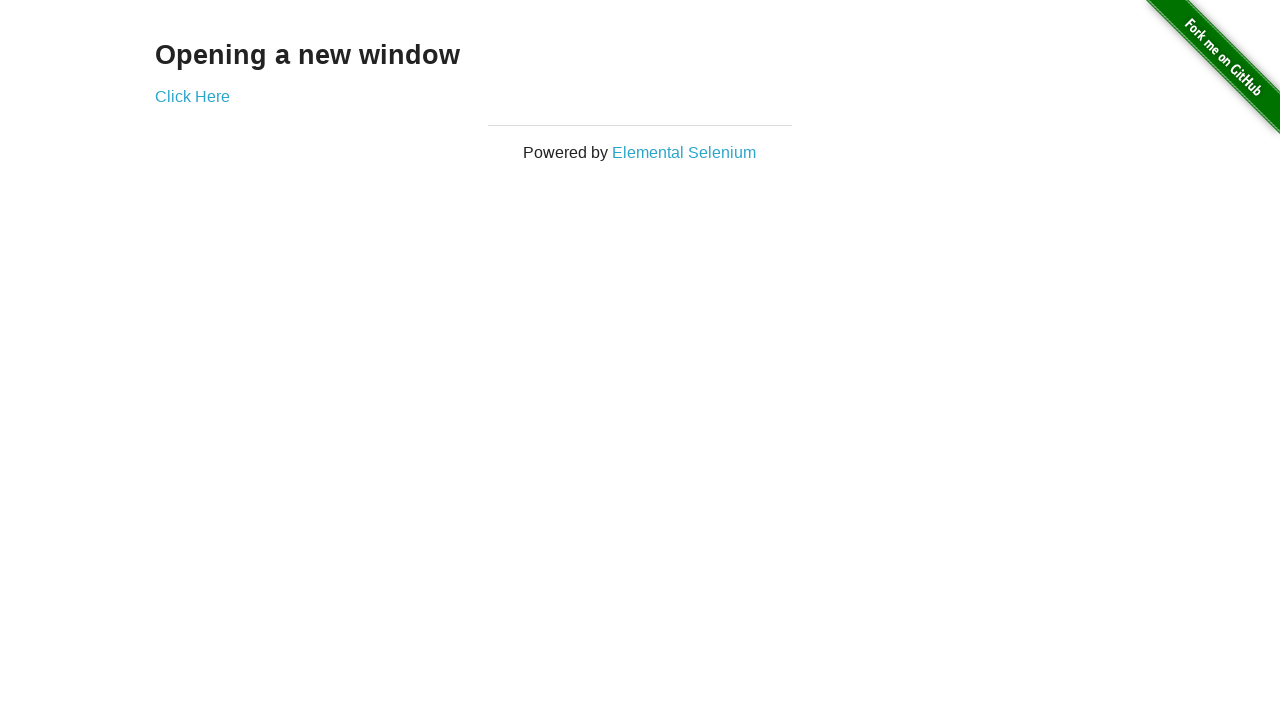

Waited for window link selector to be available
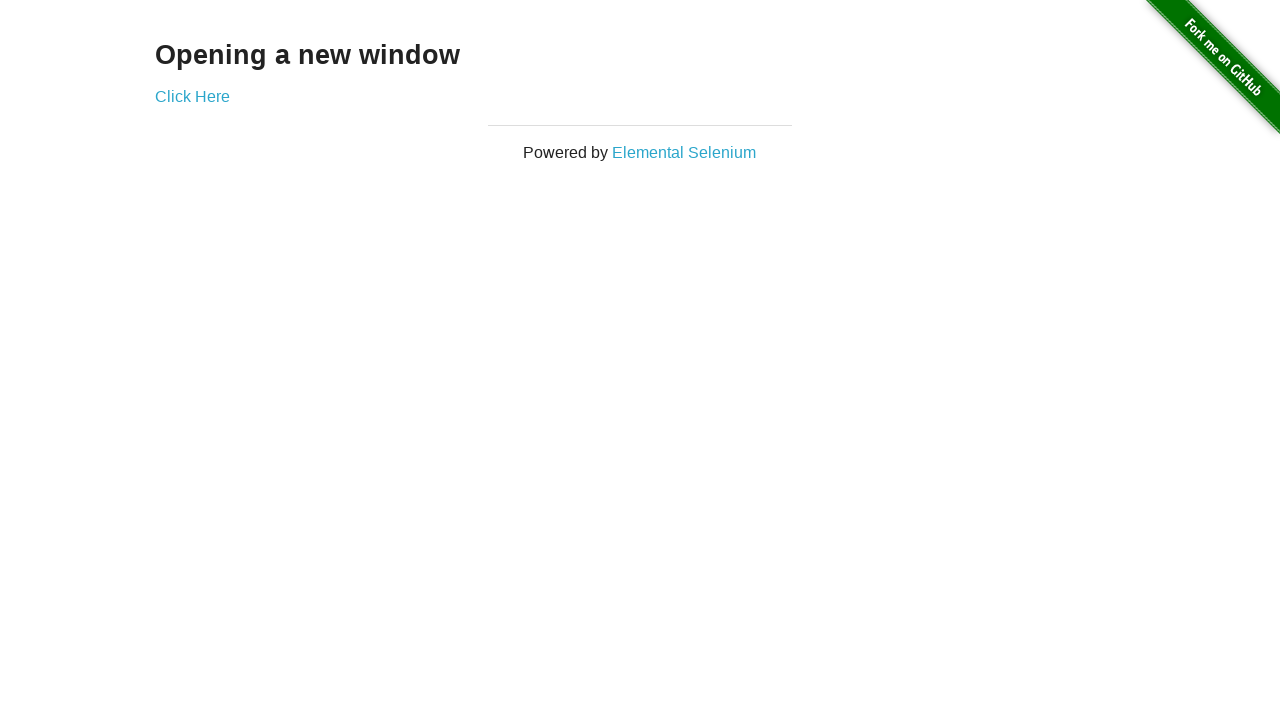

Clicked link to open new window at (192, 96) on a[href*='windows']
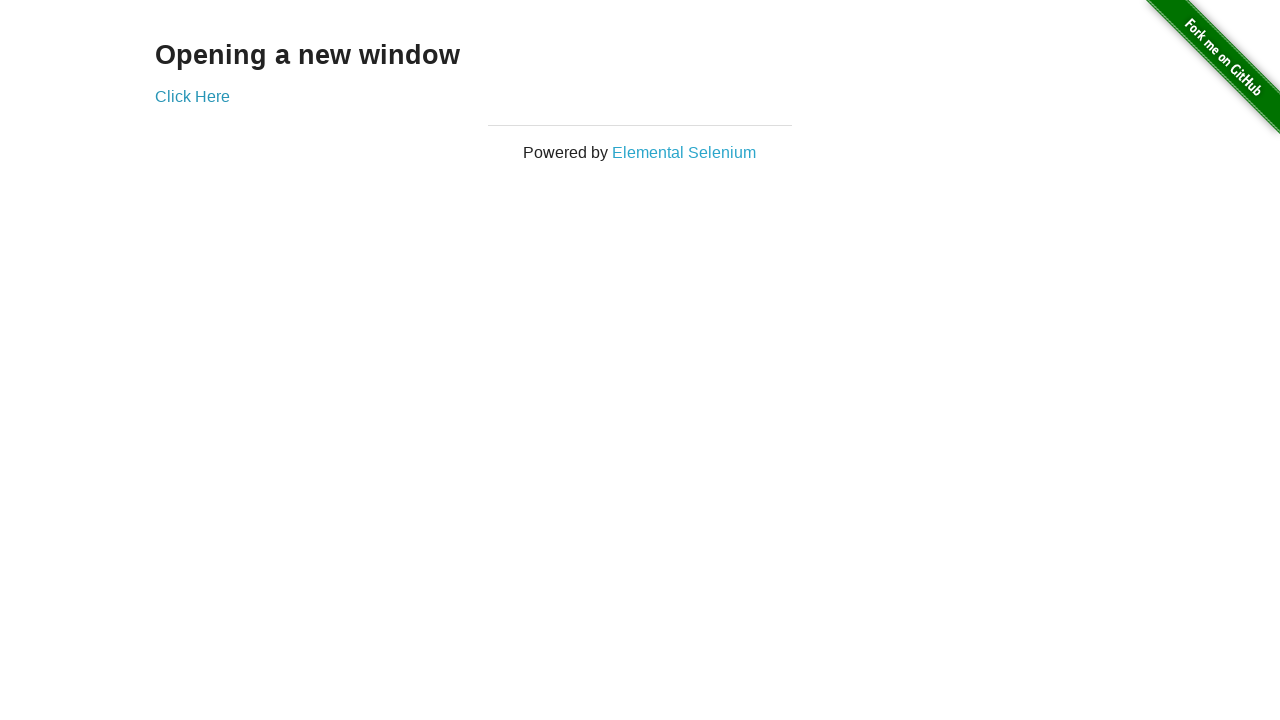

New window opened and captured
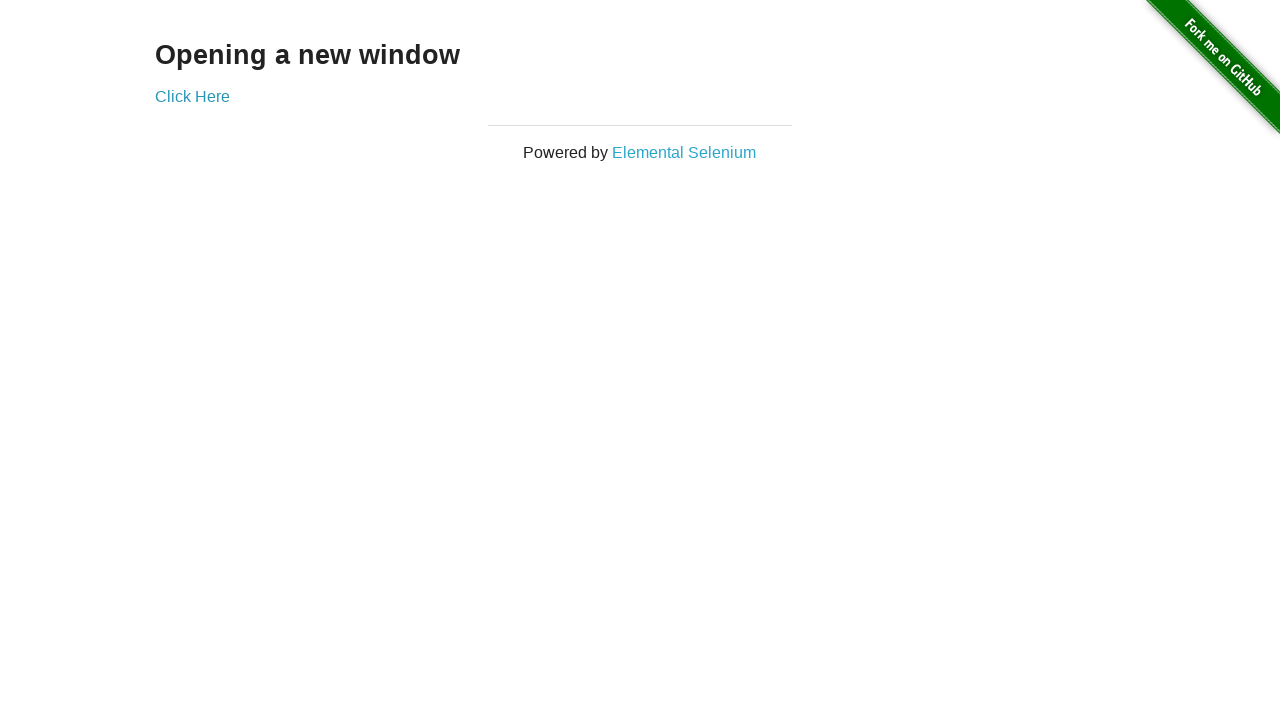

New window page loaded completely
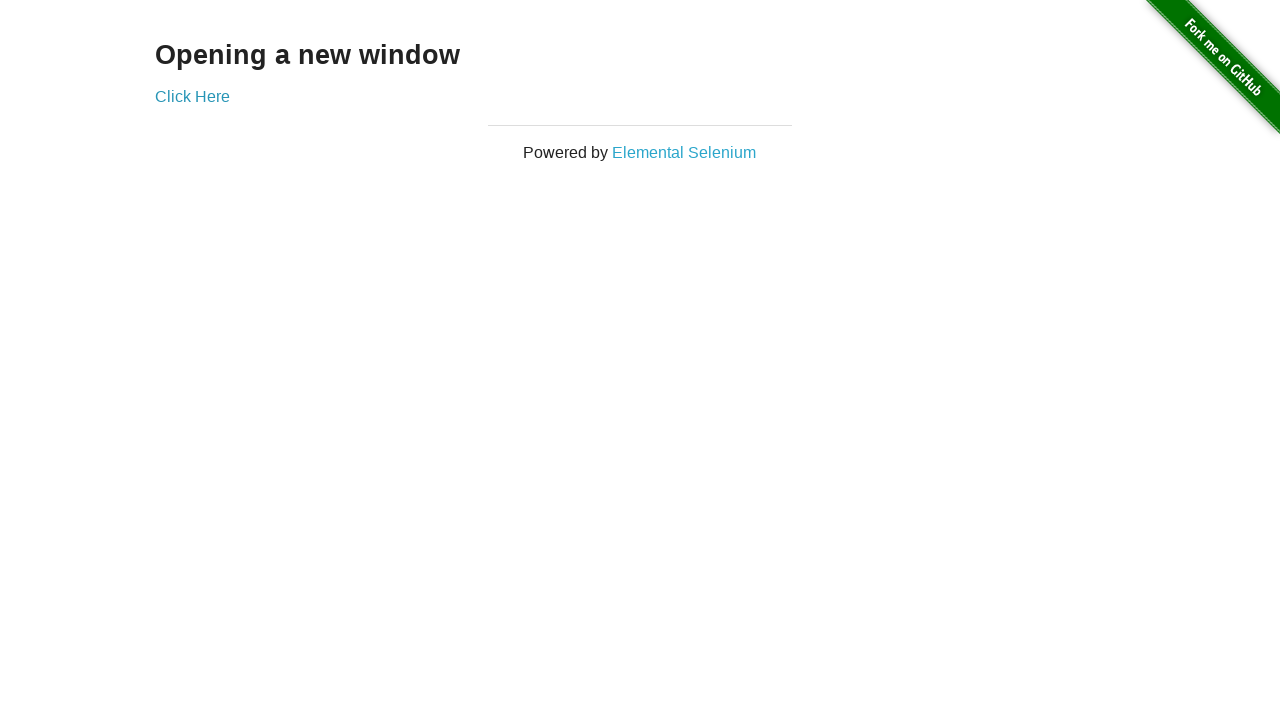

Retrieved text from new window: New Window
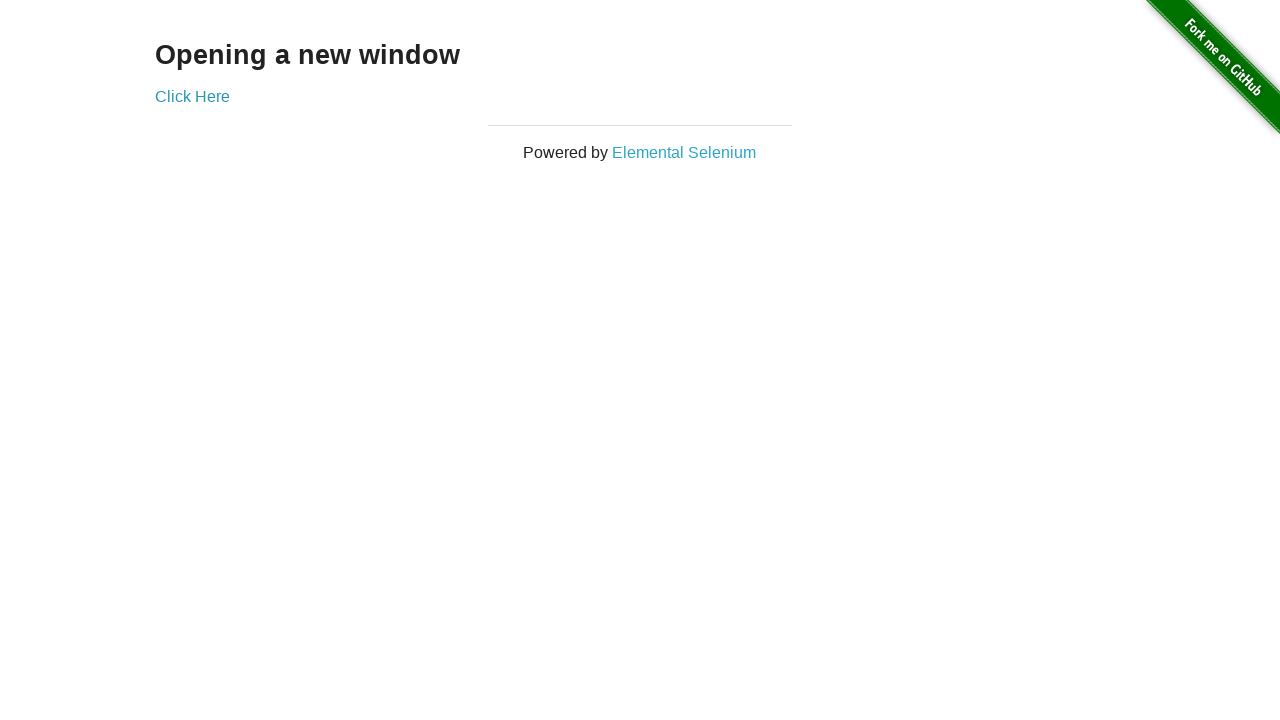

Retrieved text from original window: Opening a new window
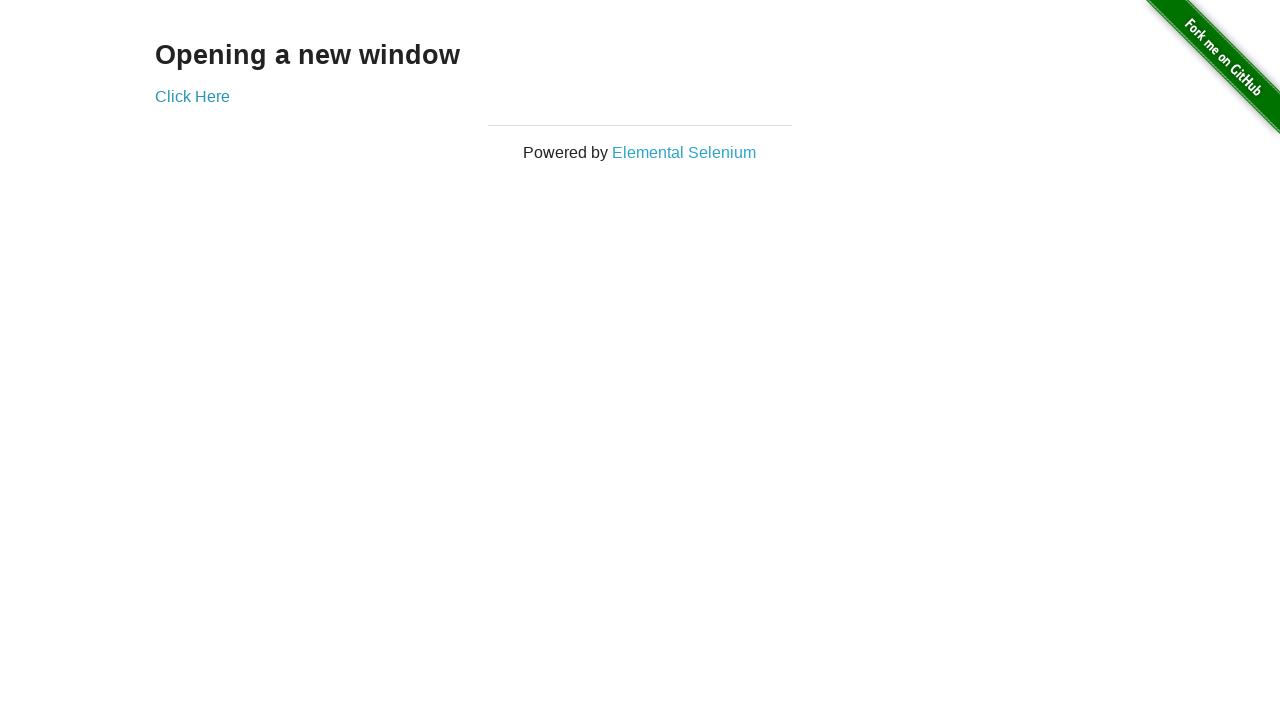

Closed new window
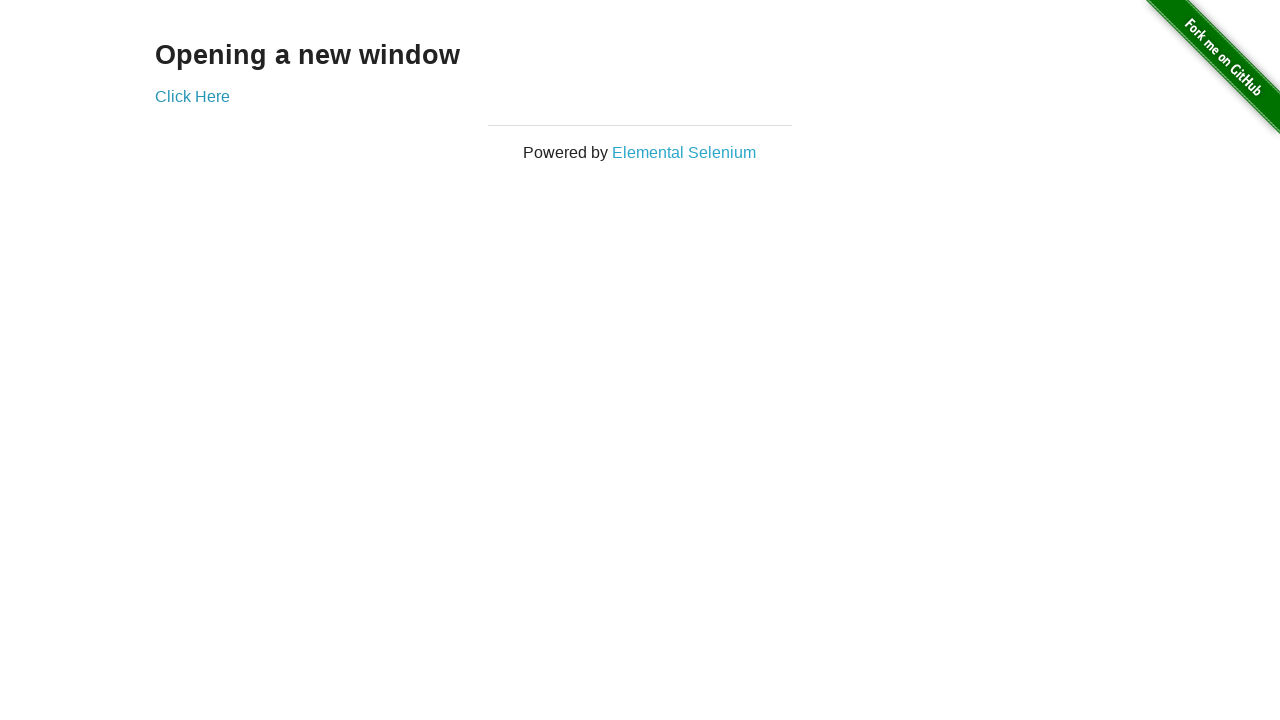

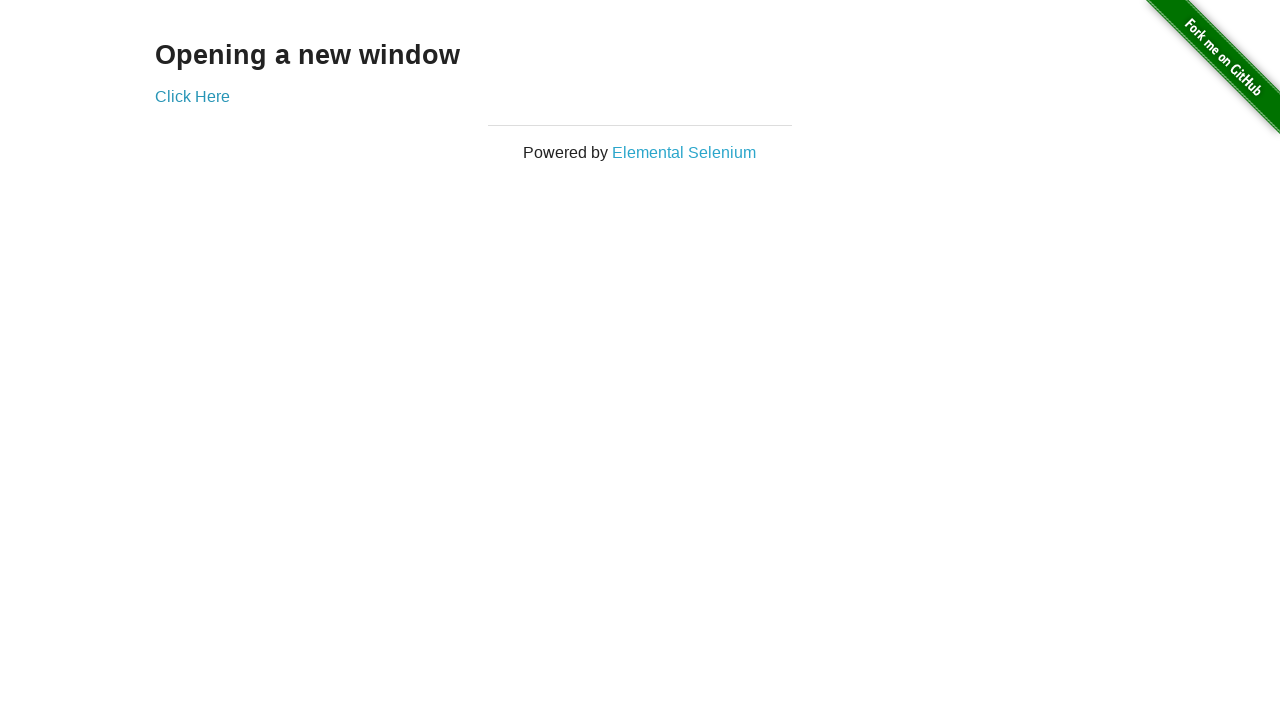